Navigates to Flipkart homepage

Starting URL: https://www.flipkart.com

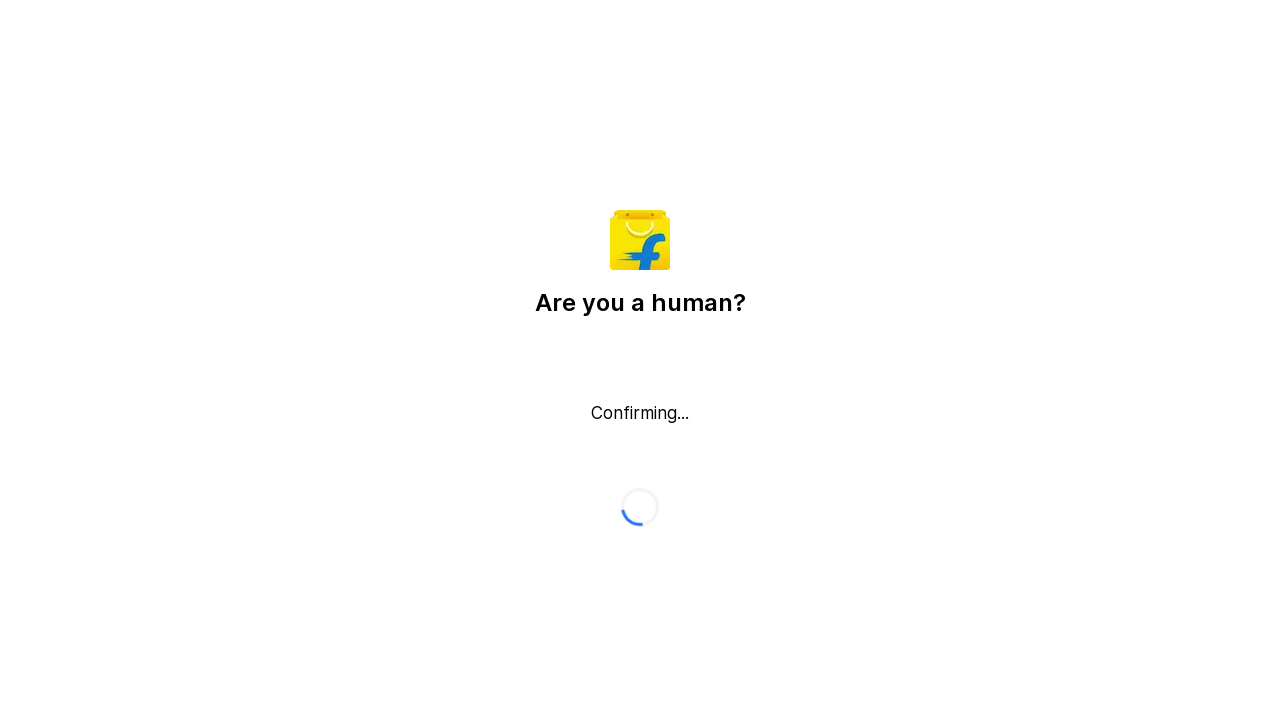

Waited for Flipkart homepage to load (networkidle state)
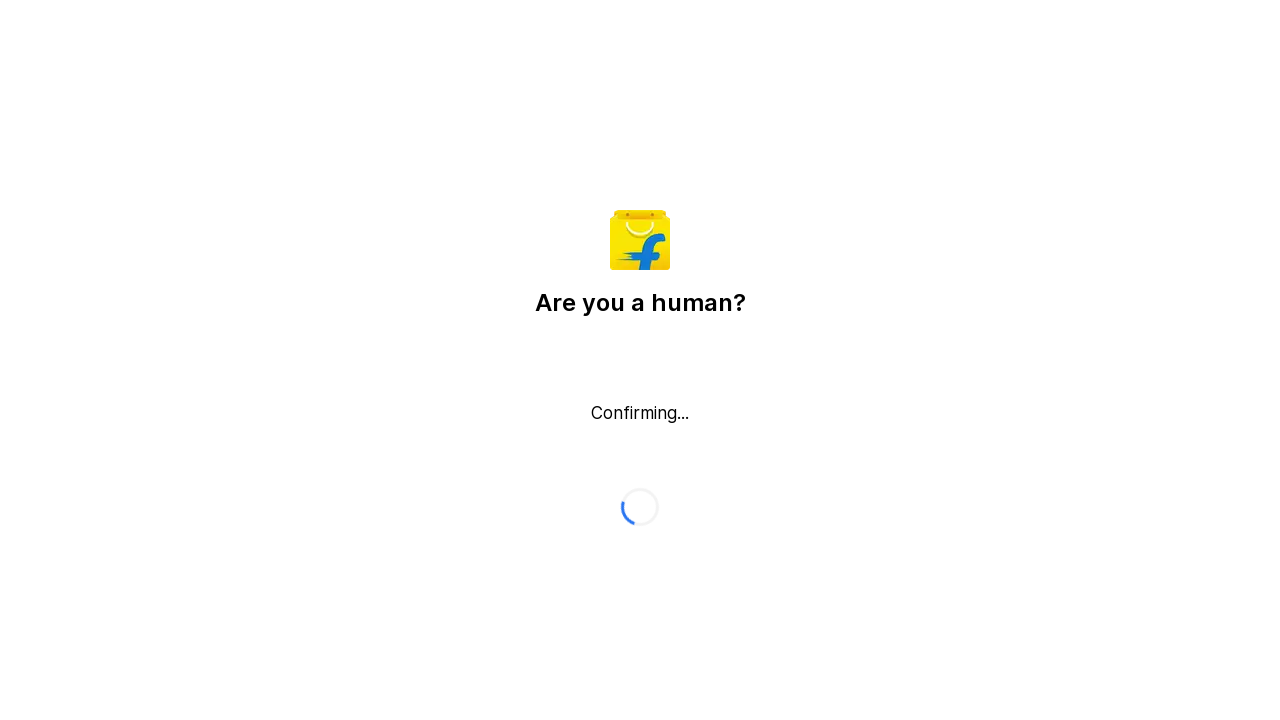

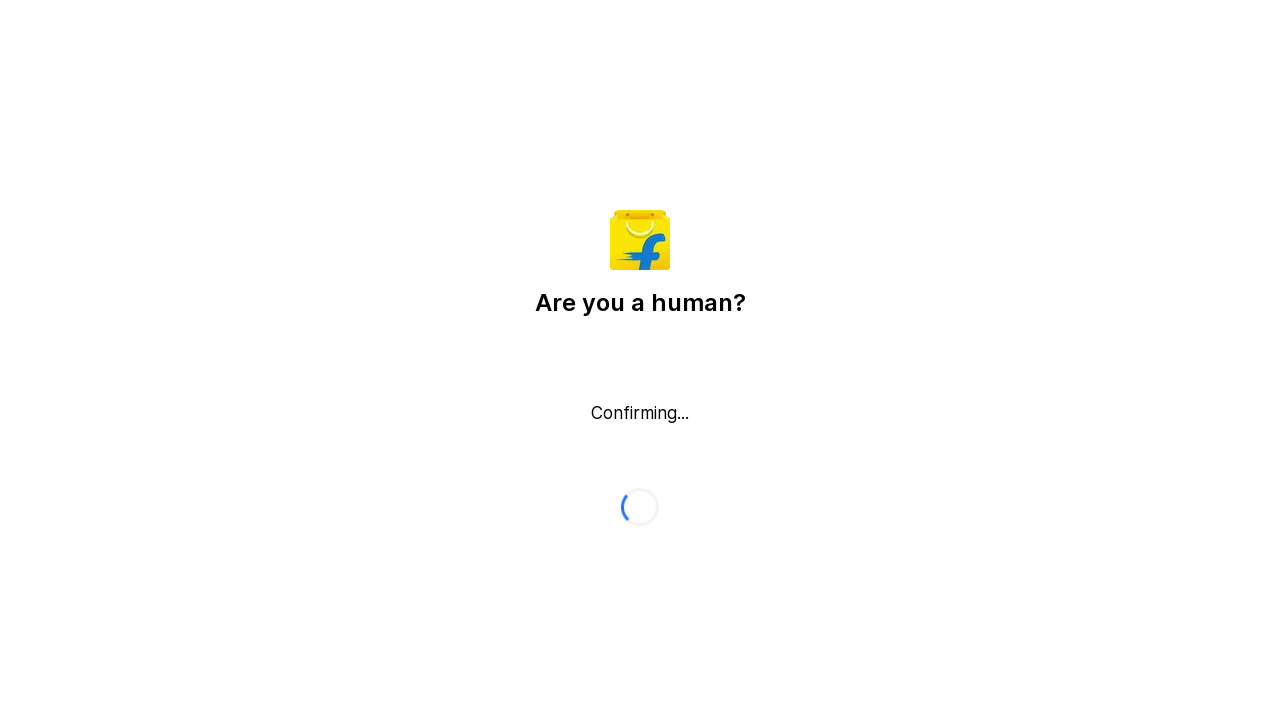